Tests creating a new todo list by entering a list name and verifying it appears in the list

Starting URL: https://eviltester.github.io/simpletodolist/todolists.html

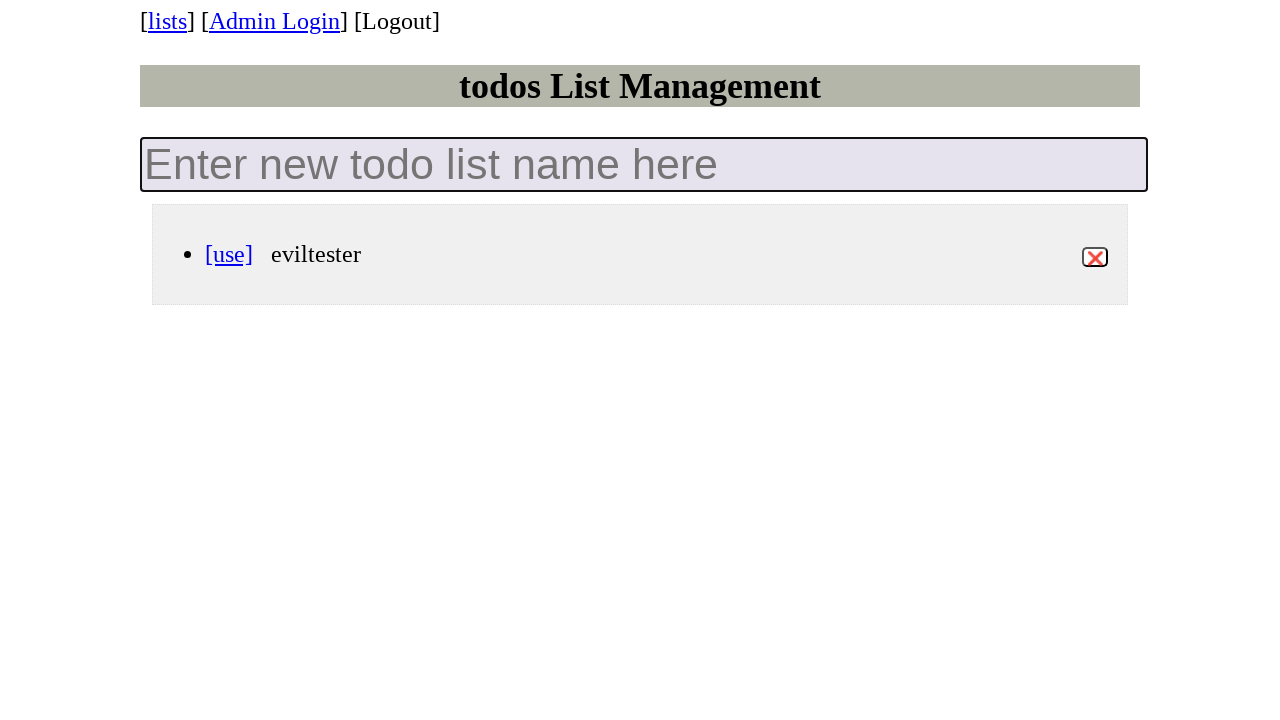

Filled new todo list input with 'my-new-list' on input.new-todo-list
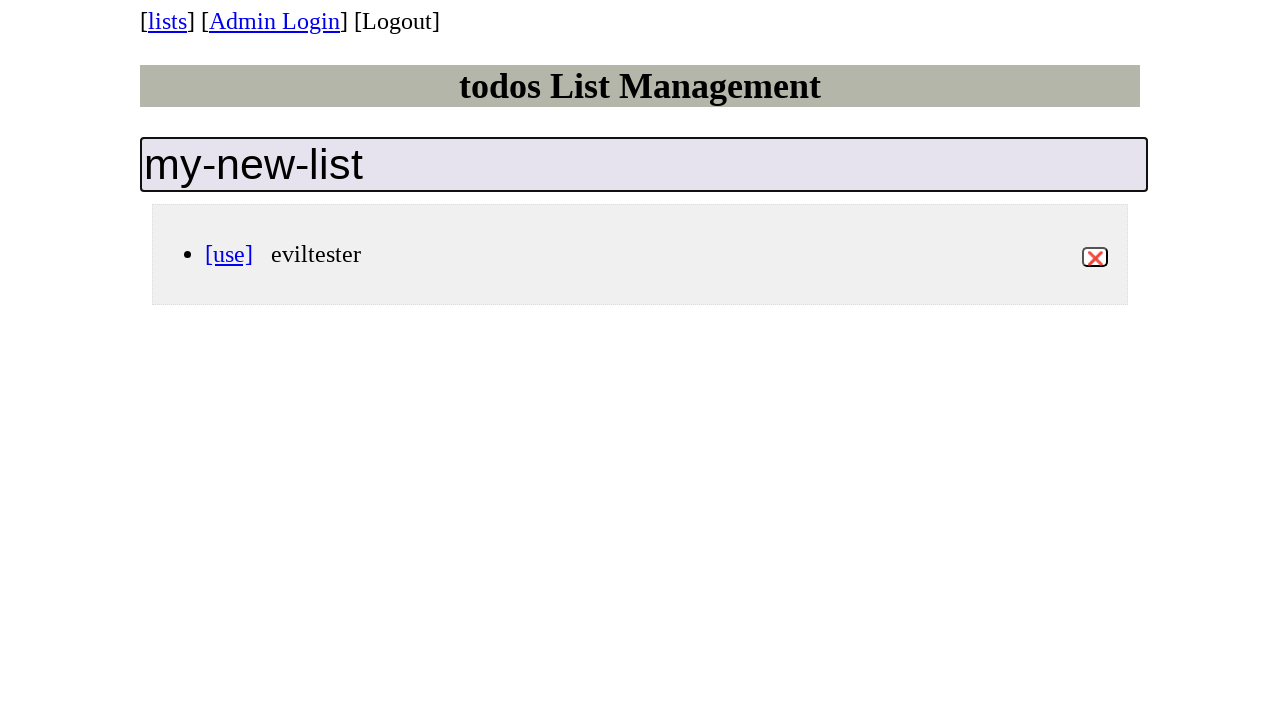

Pressed Enter to create the new todo list on input.new-todo-list
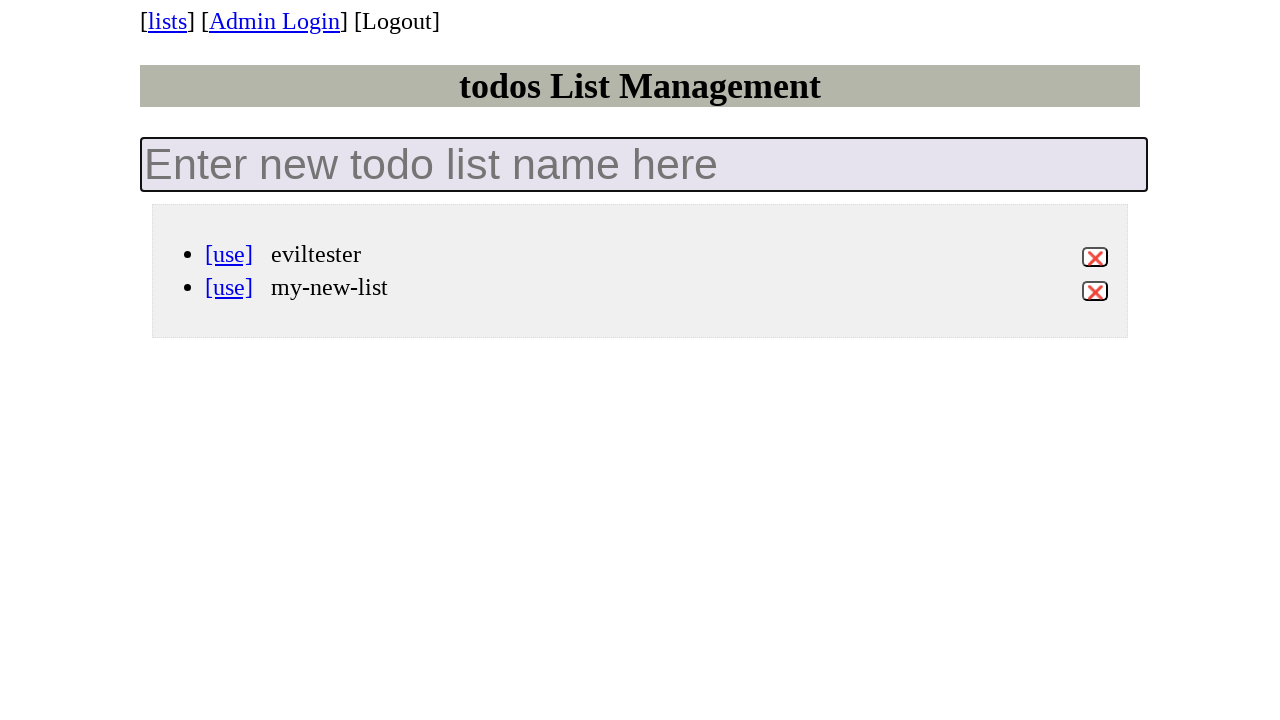

Verified new list 'my-new-list' appears in the list of todo lists
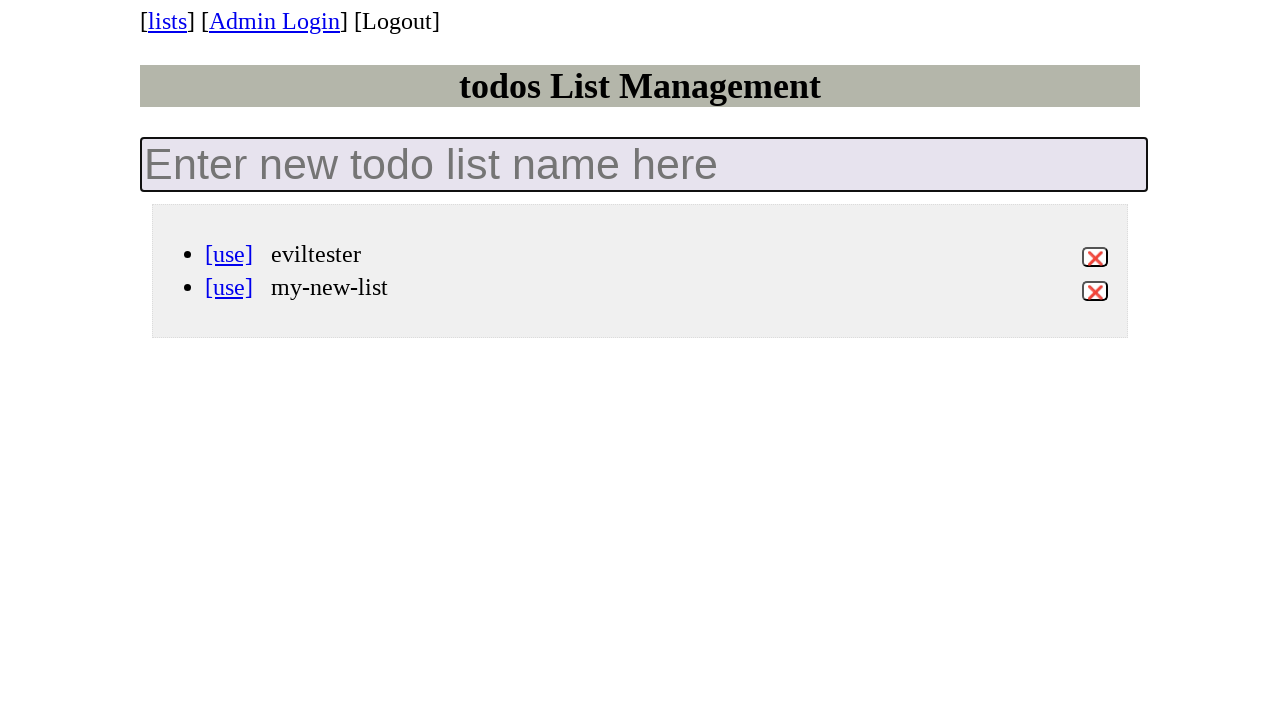

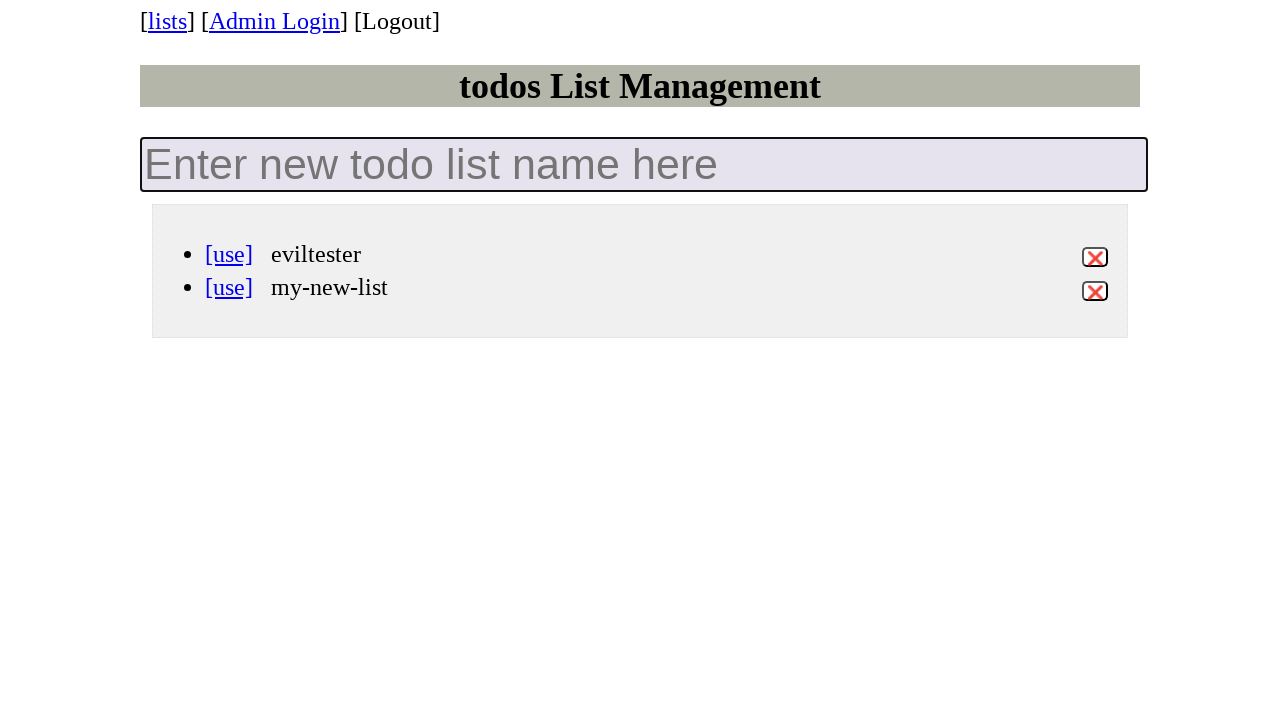